Navigates to a GitHub user profile page and verifies that the username appears in the page content

Starting URL: https://github.com/israfil3019

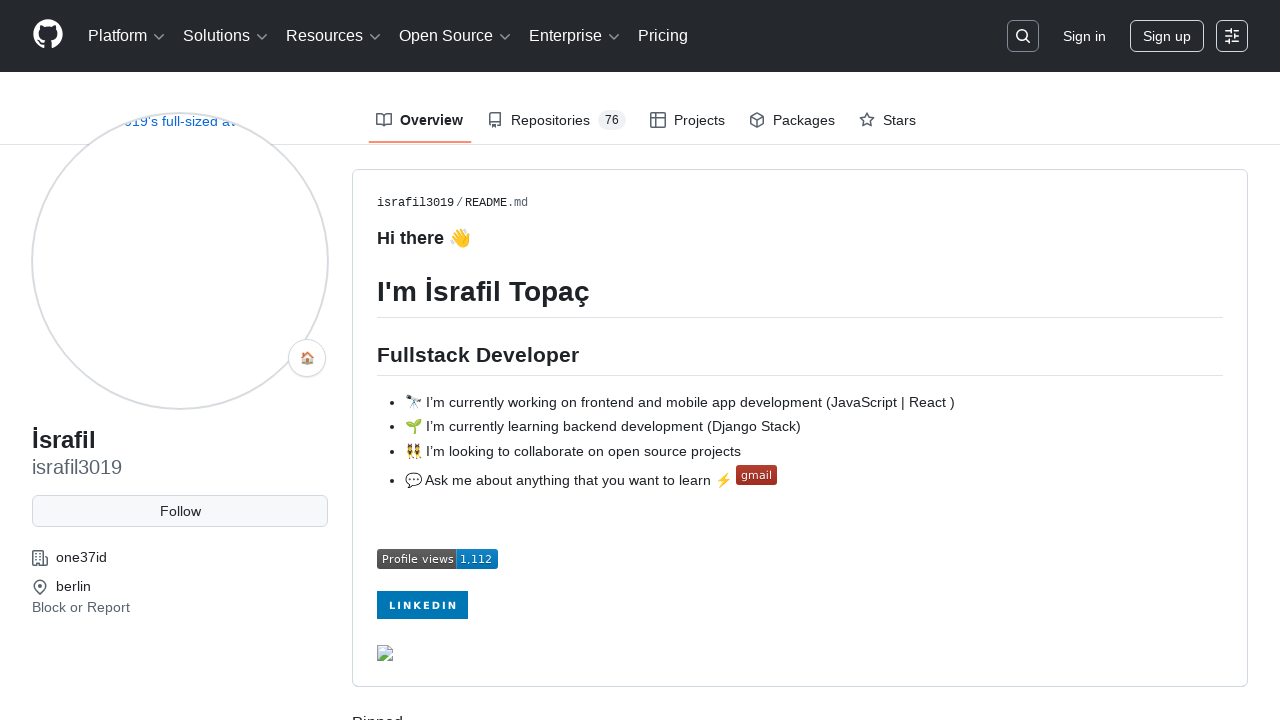

Waited for GitHub profile page to load (domcontentloaded)
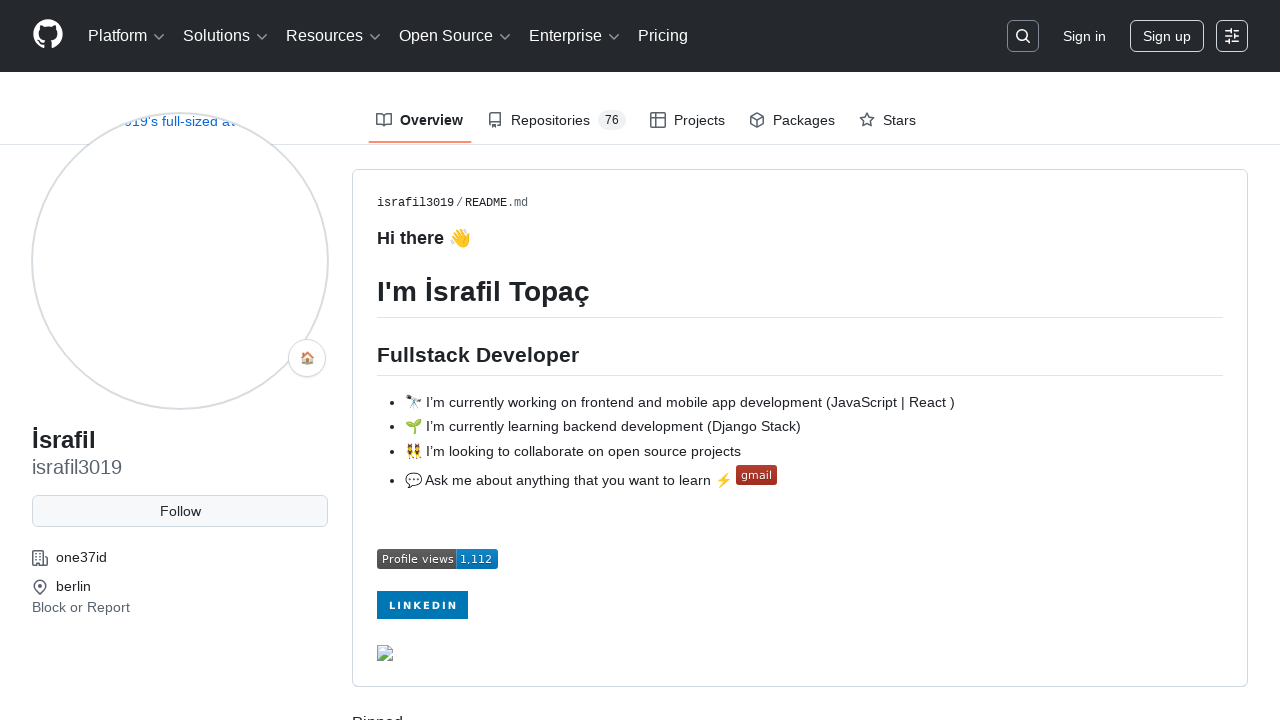

Verified that username 'israfil' appears in page content
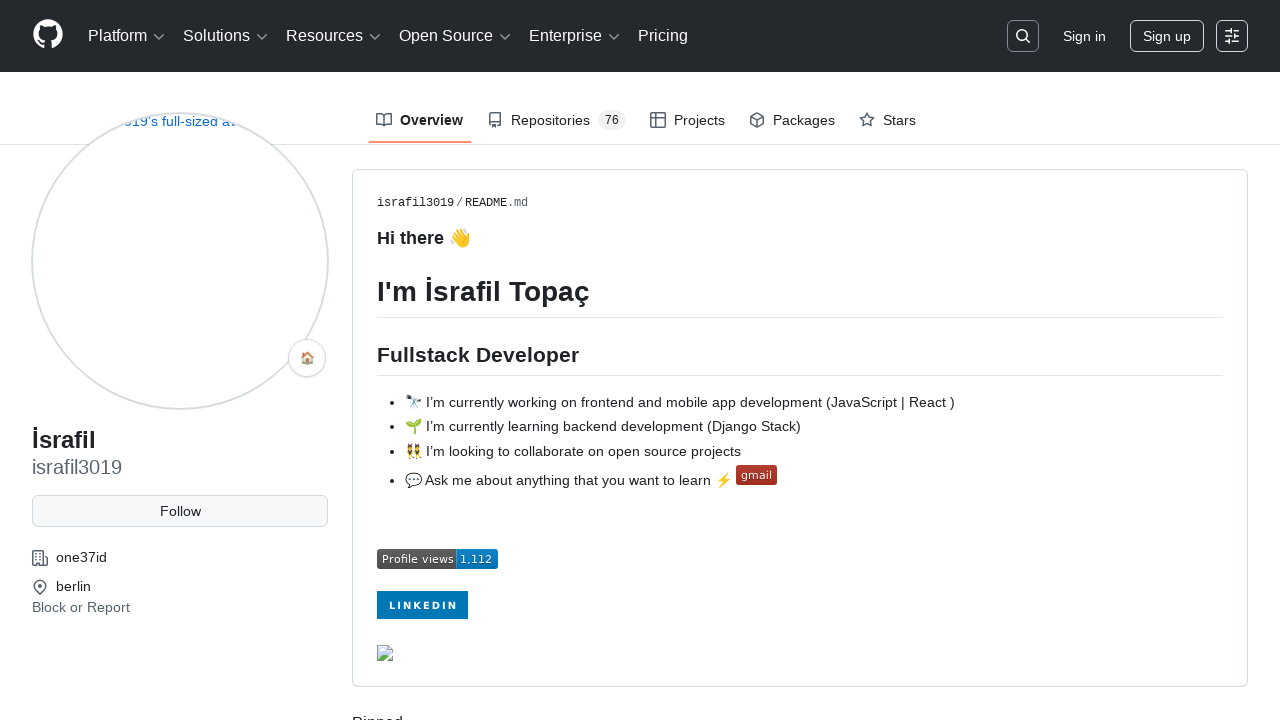

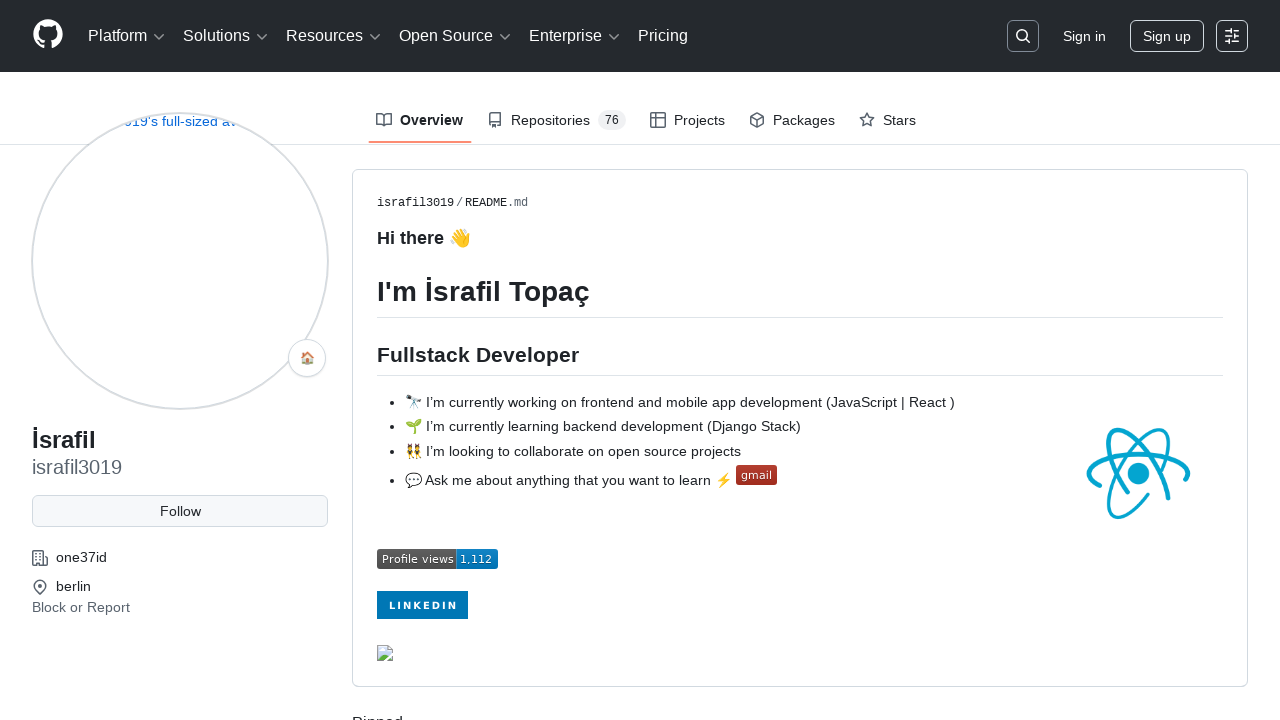